Tests clicking on a valid image element on the Broken Links - Images page

Starting URL: https://demoqa.com

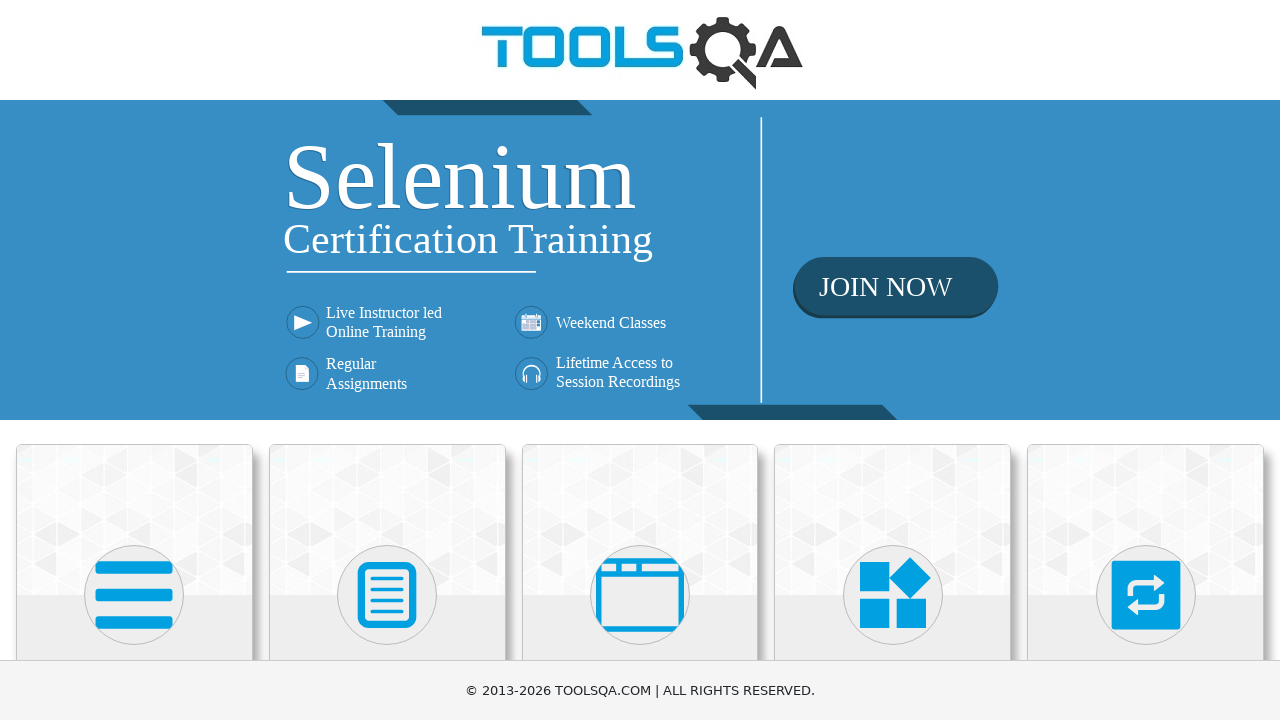

Navigated to DemoQA homepage
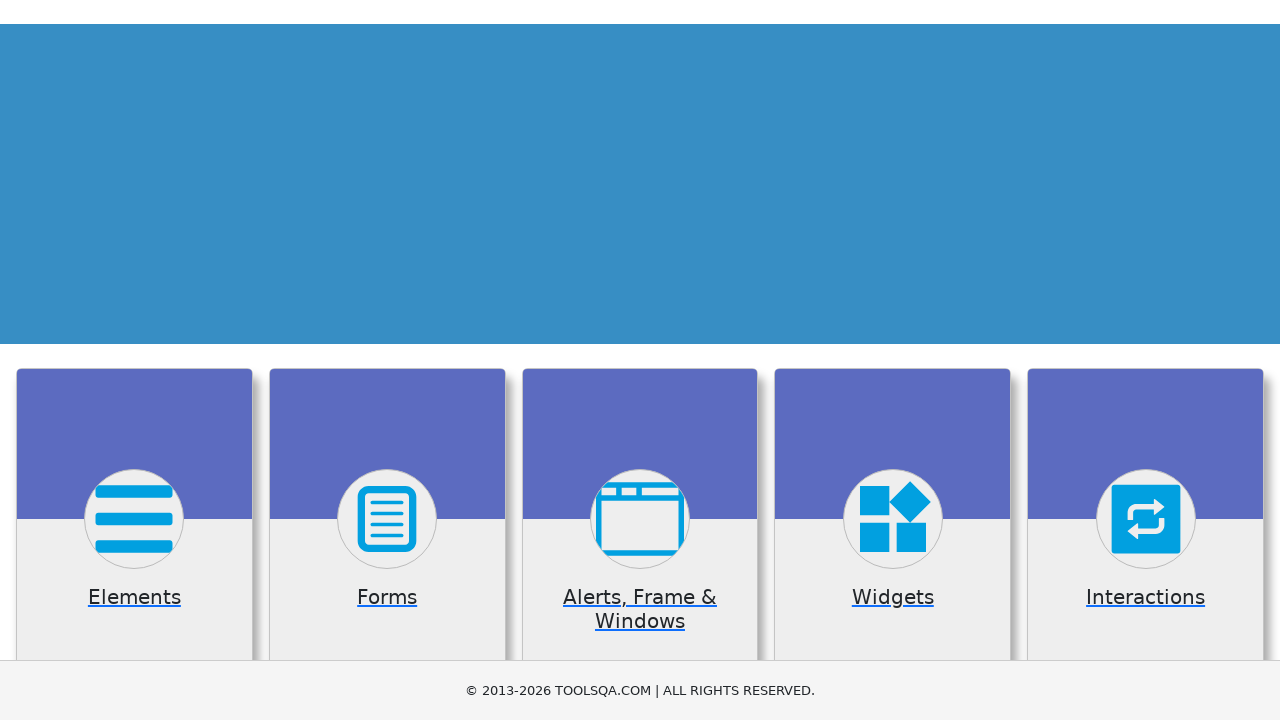

Clicked on Elements section at (134, 360) on internal:text="Elements"i
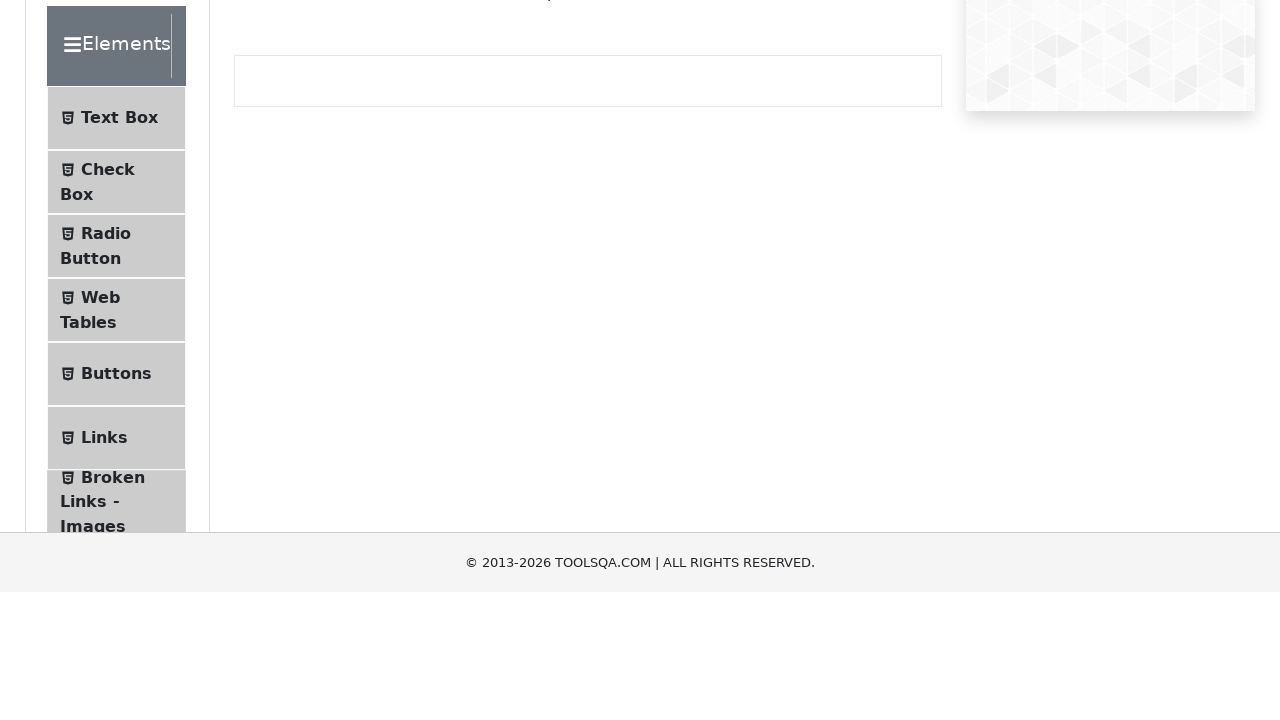

Clicked on Broken Links - Images section at (113, 620) on internal:text="Broken Links - Images"i
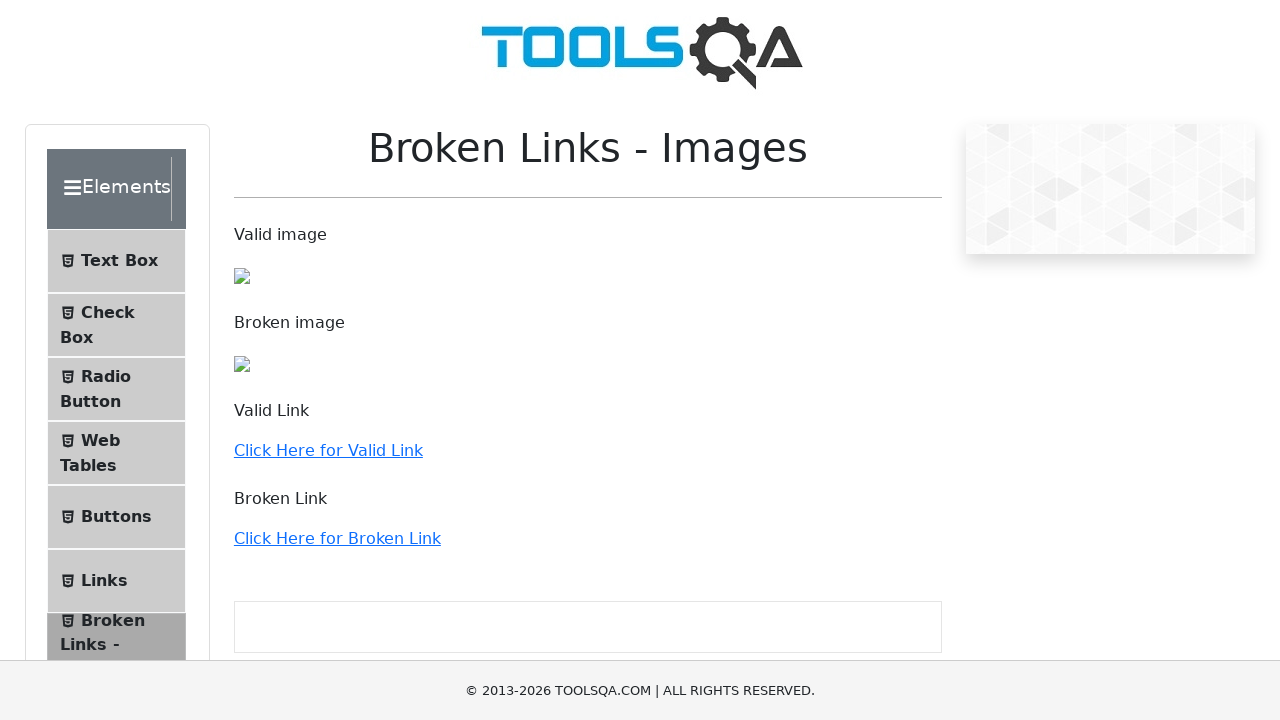

Clicked on the valid image (3rd image on page) at (242, 364) on img >> nth=2
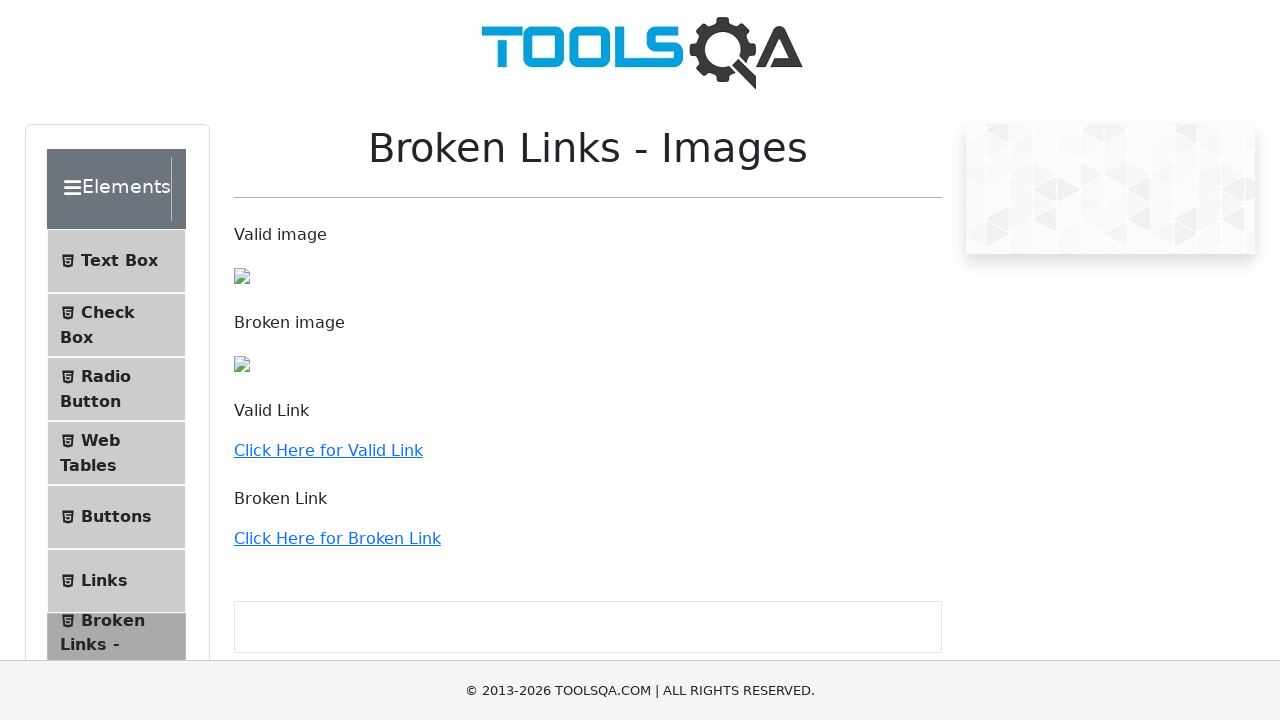

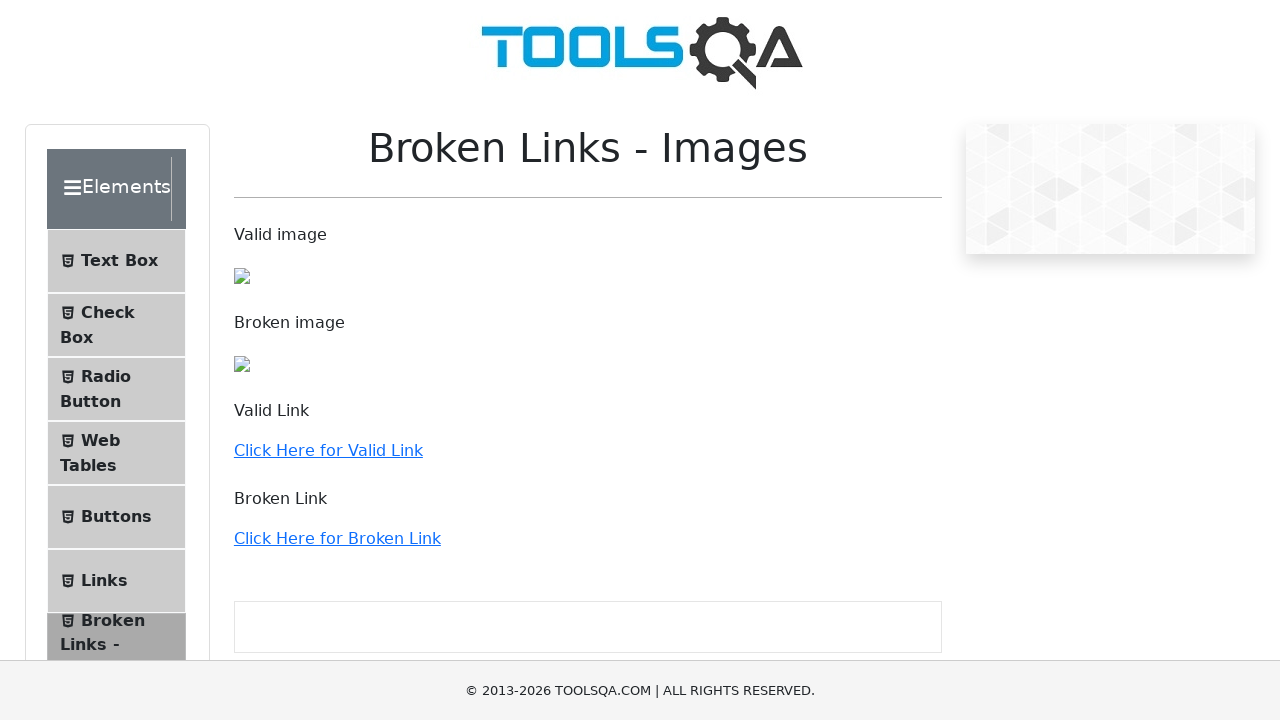